Tests click-and-hold functionality by clicking and holding on element 'A' and dragging to element 'L' to select a range of items

Starting URL: https://selenium08.blogspot.com/2020/01/click-and-hold.html

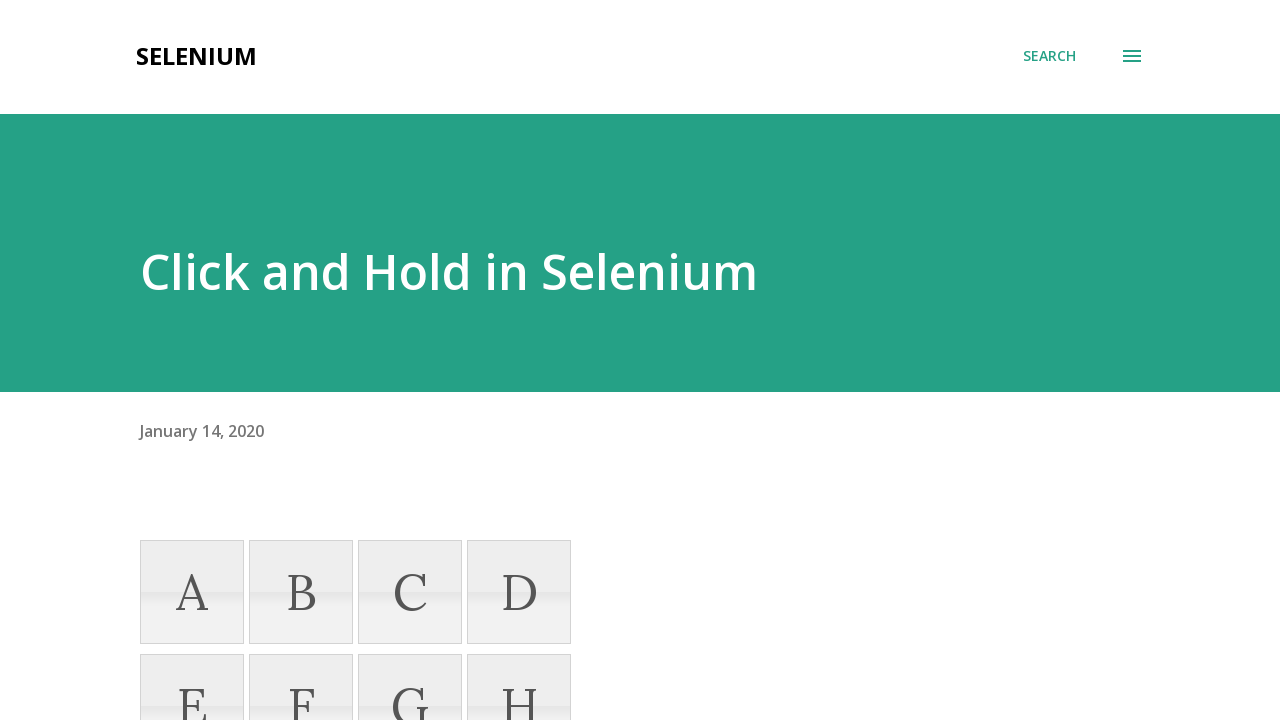

Located element 'A' using XPath selector
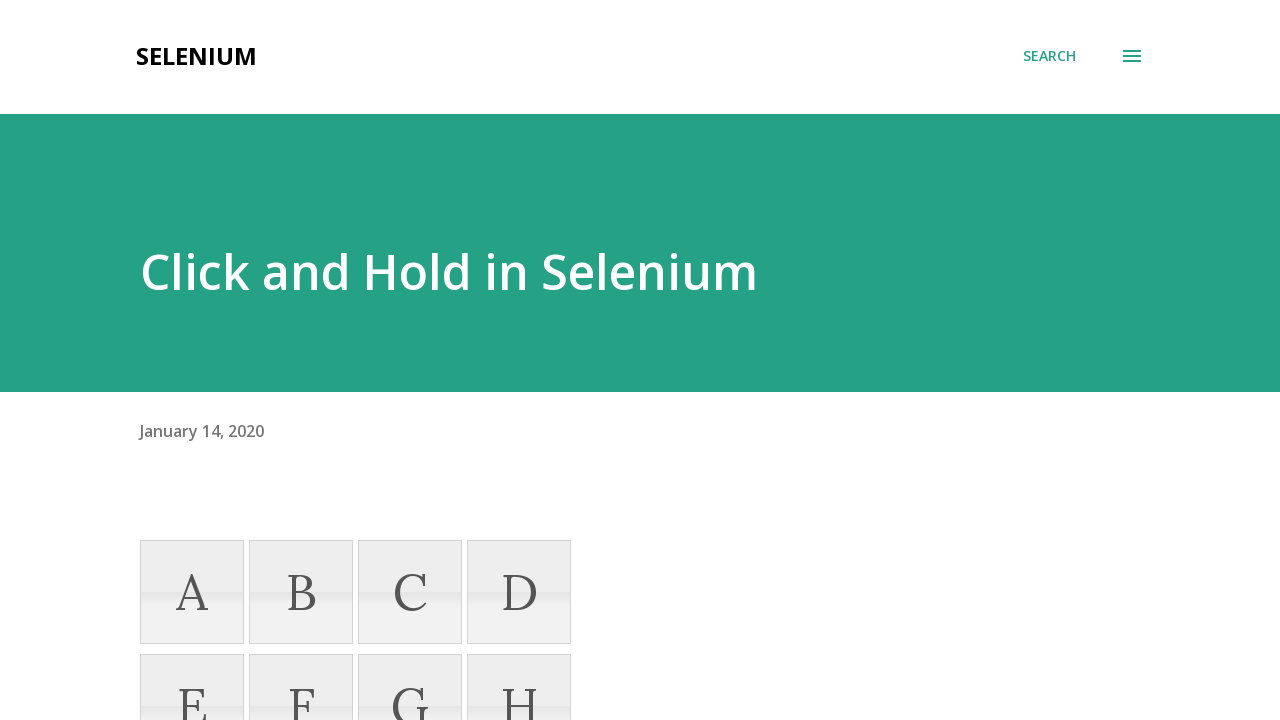

Located element 'L' using XPath selector
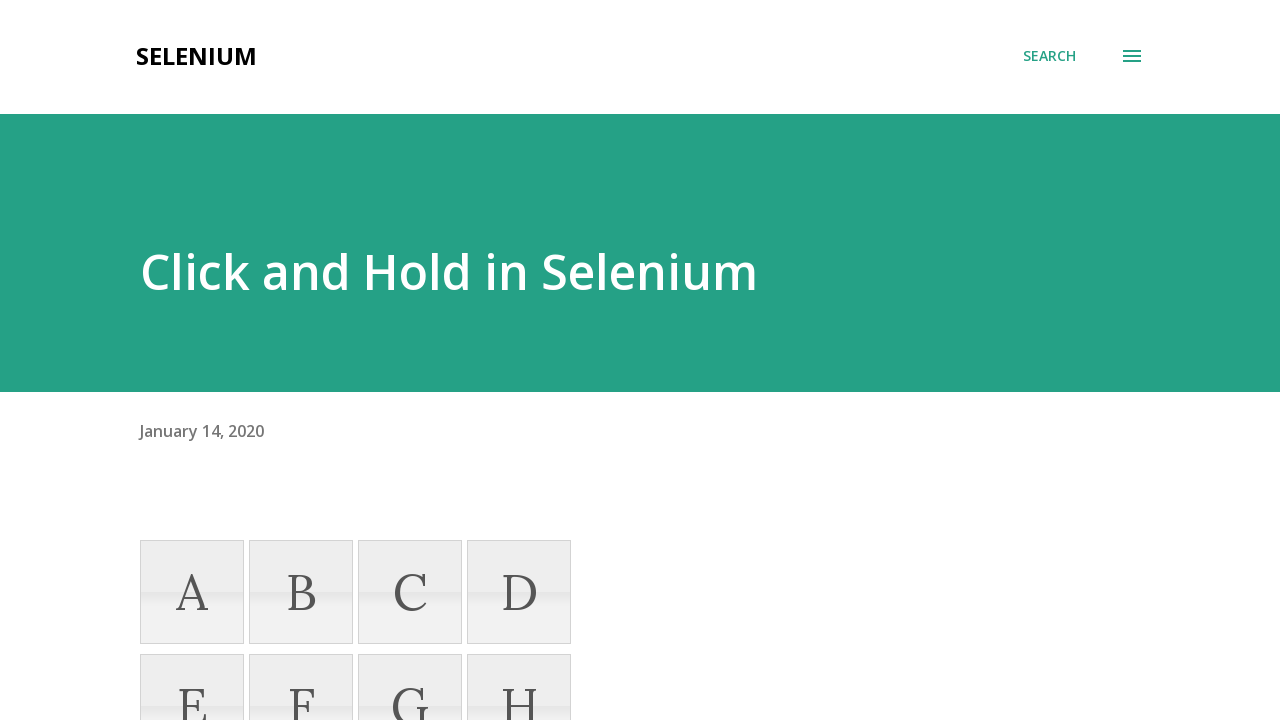

Hovered over element 'A' at (192, 592) on xpath=//li[@name='A']
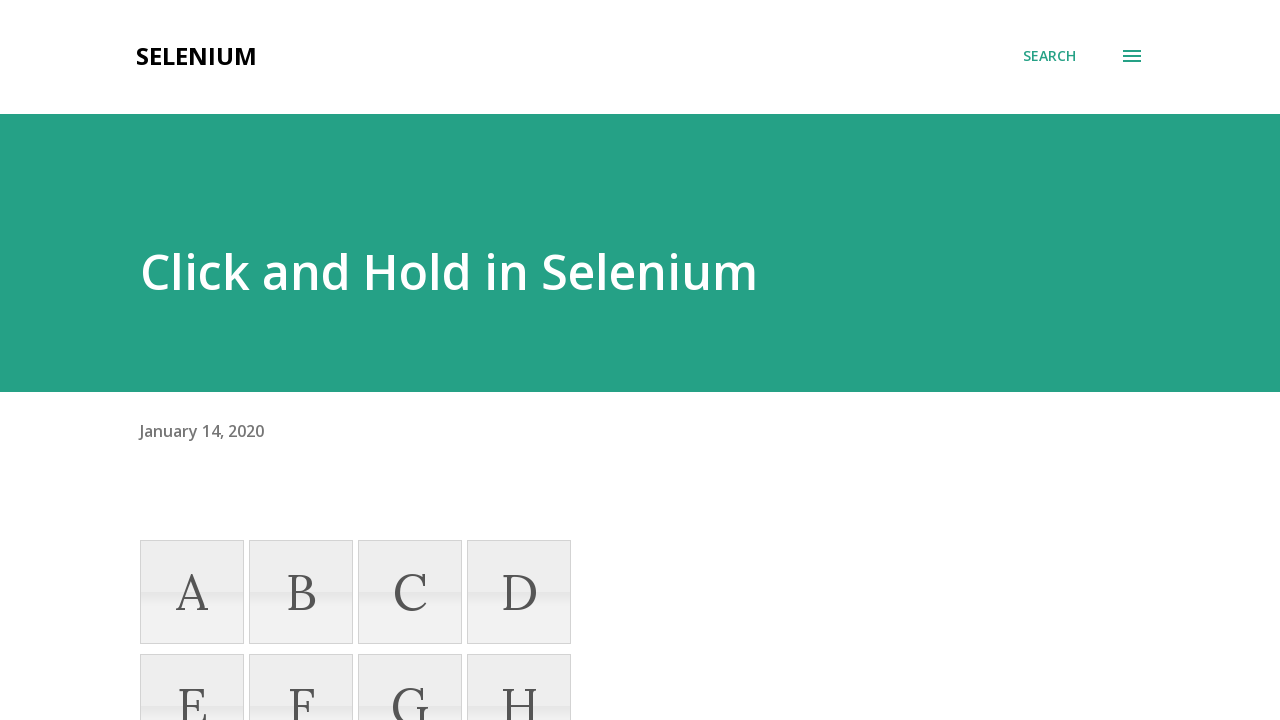

Pressed mouse button down on element 'A' at (192, 592)
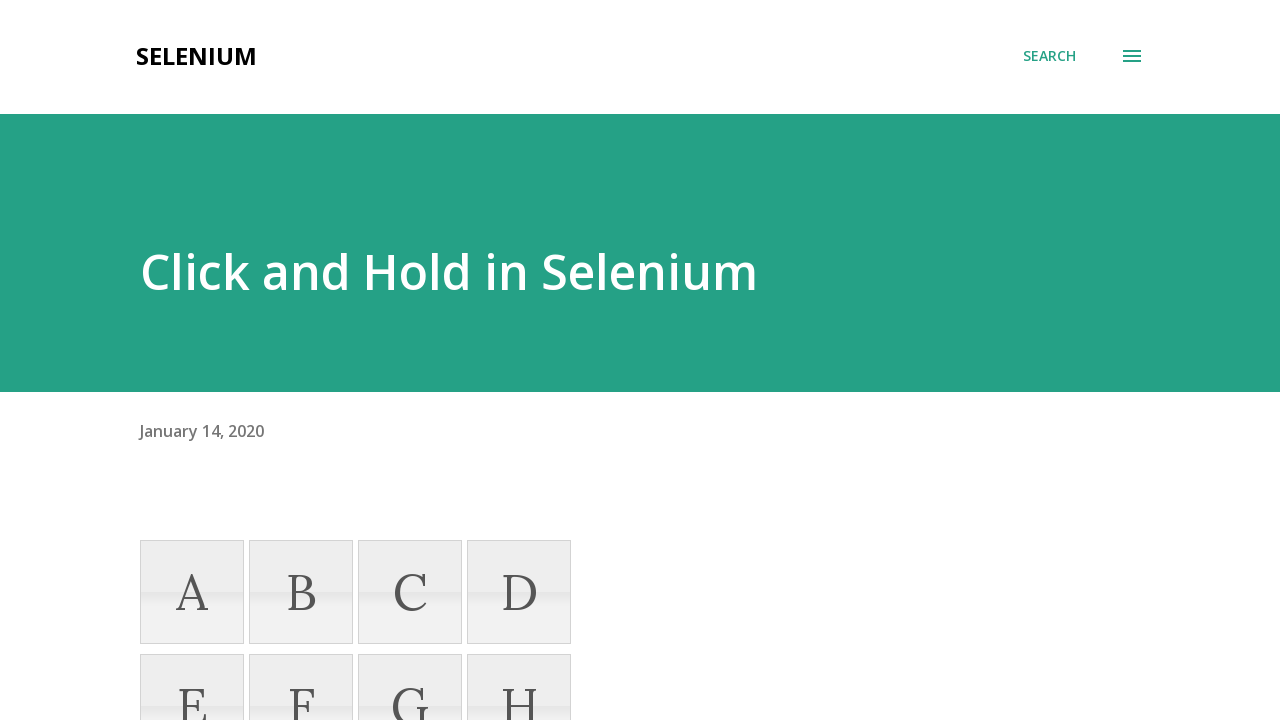

Dragged mouse to element 'L' while holding button at (519, 360) on xpath=//li[@name='L']
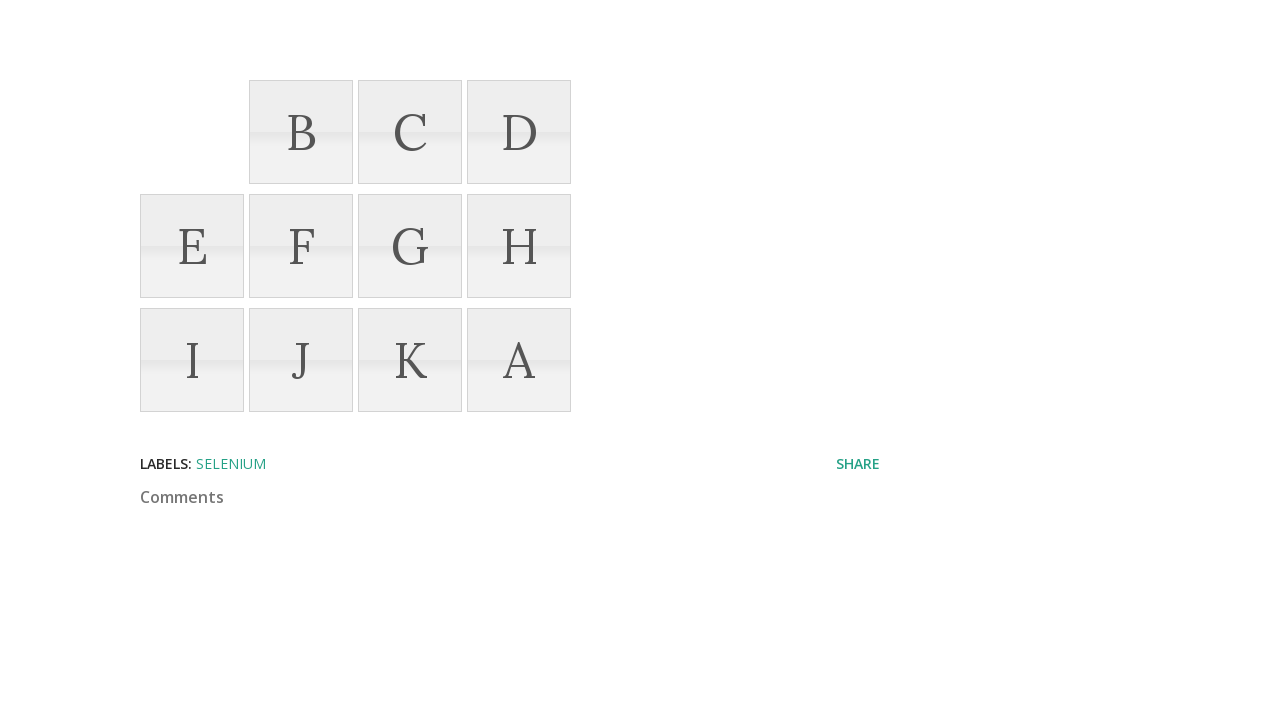

Released mouse button to complete click-and-hold drag from 'A' to 'L' at (519, 360)
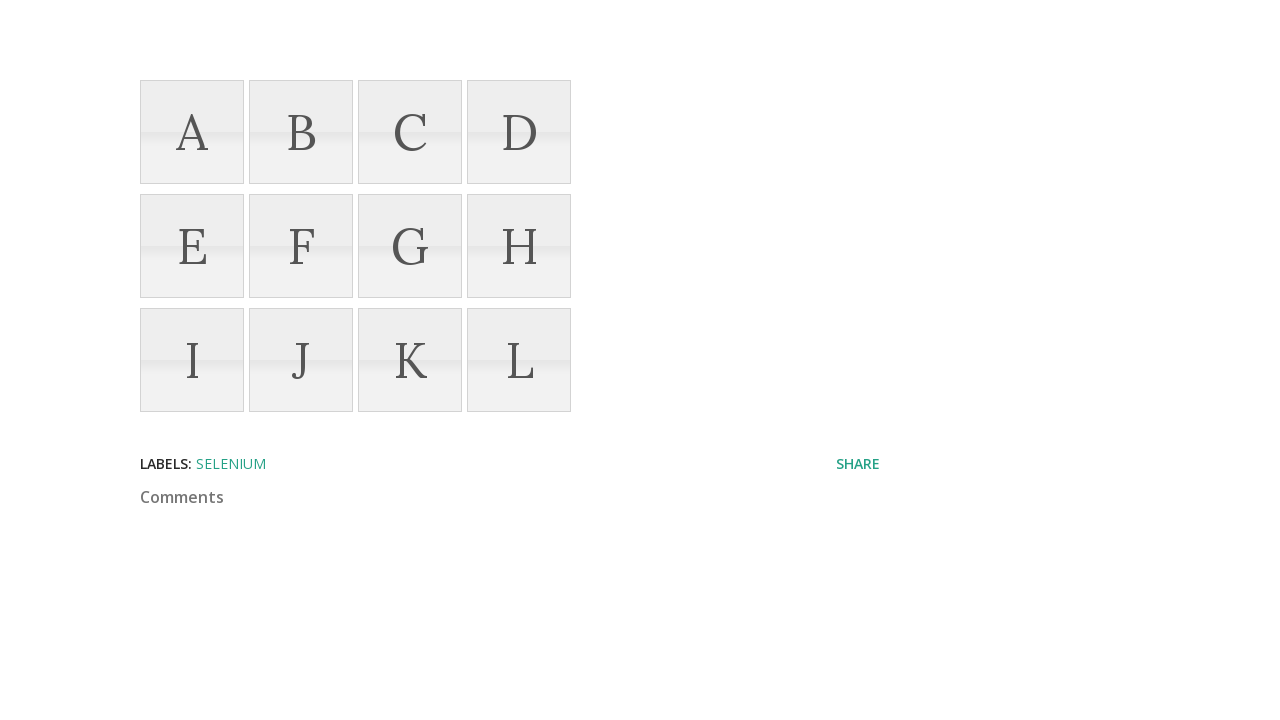

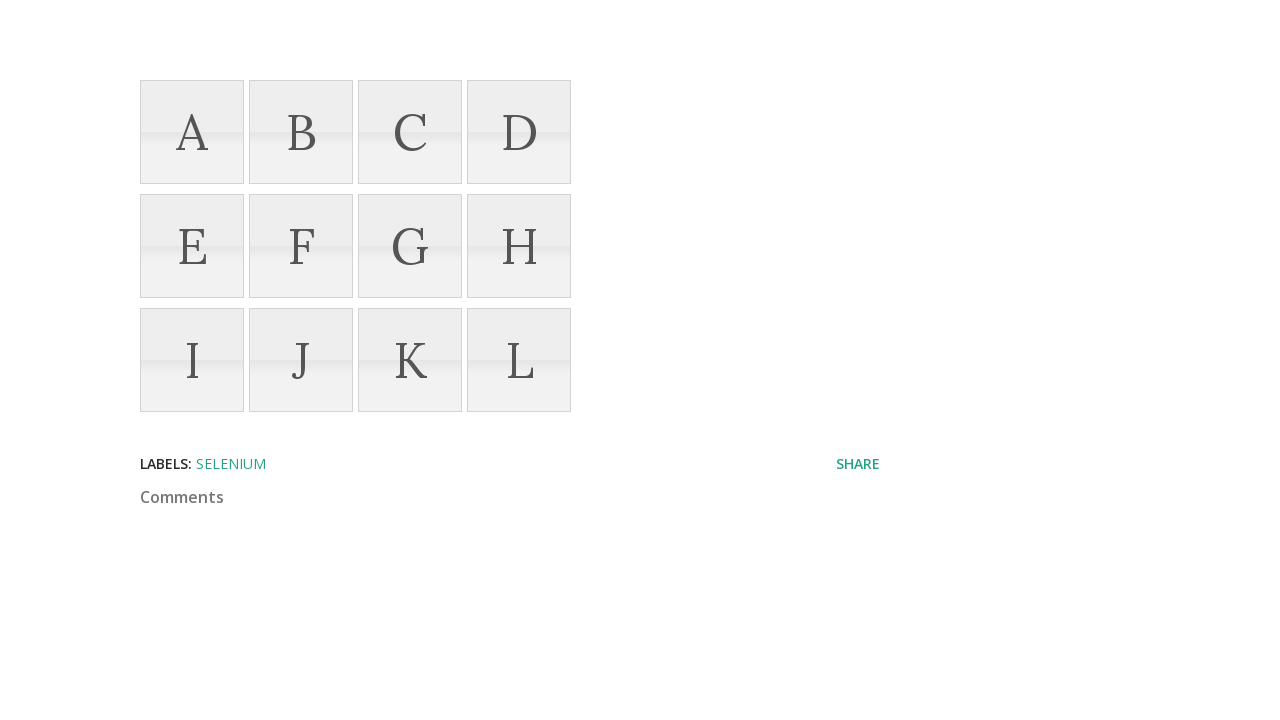